Tests a comprehensive form submission by filling out text fields, selecting radio buttons, checking checkboxes, using dropdown, selecting a date, and submitting

Starting URL: http://formy-project.herokuapp.com/form

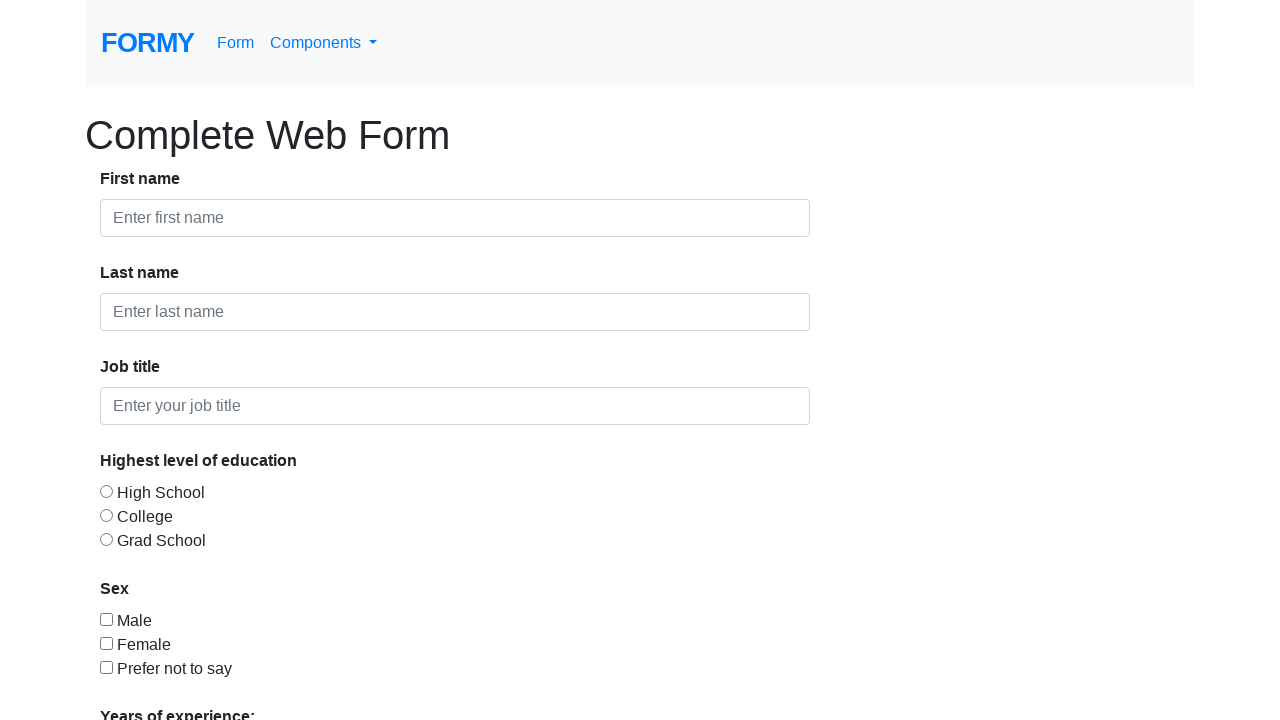

Filled first name field with 'Sam' on #first-name
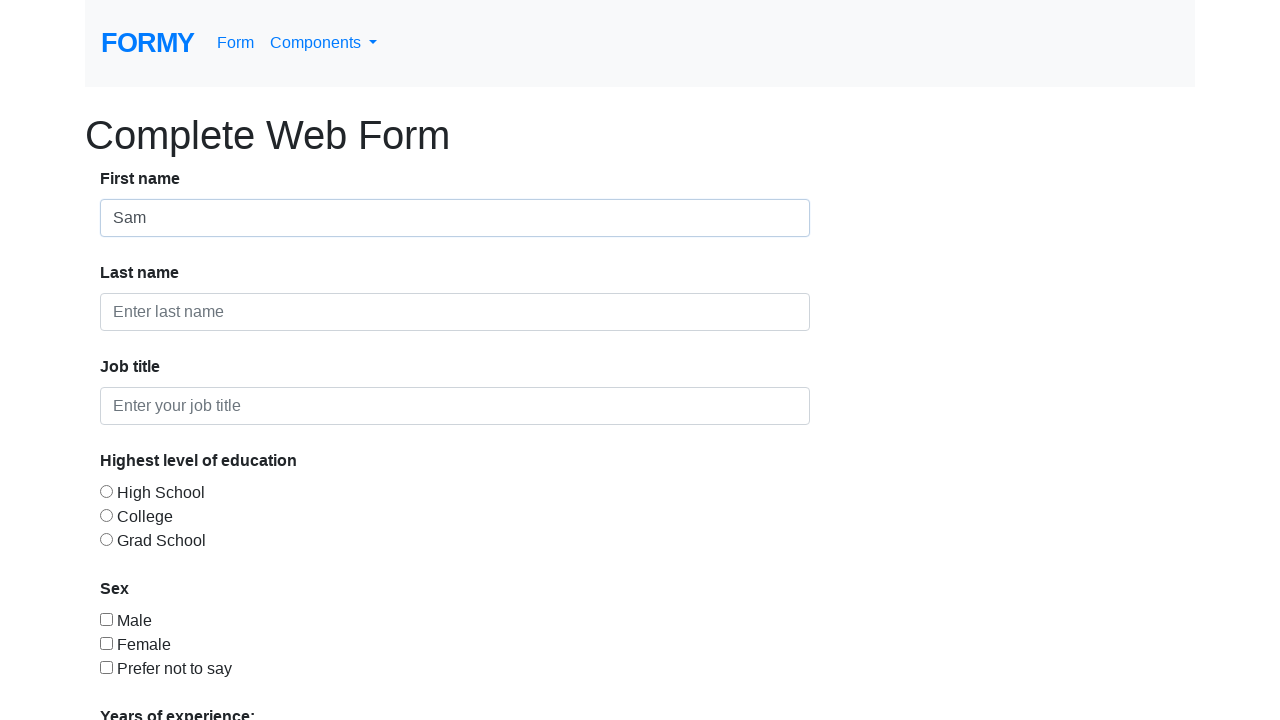

Filled last name field with 'Robertson' on #last-name
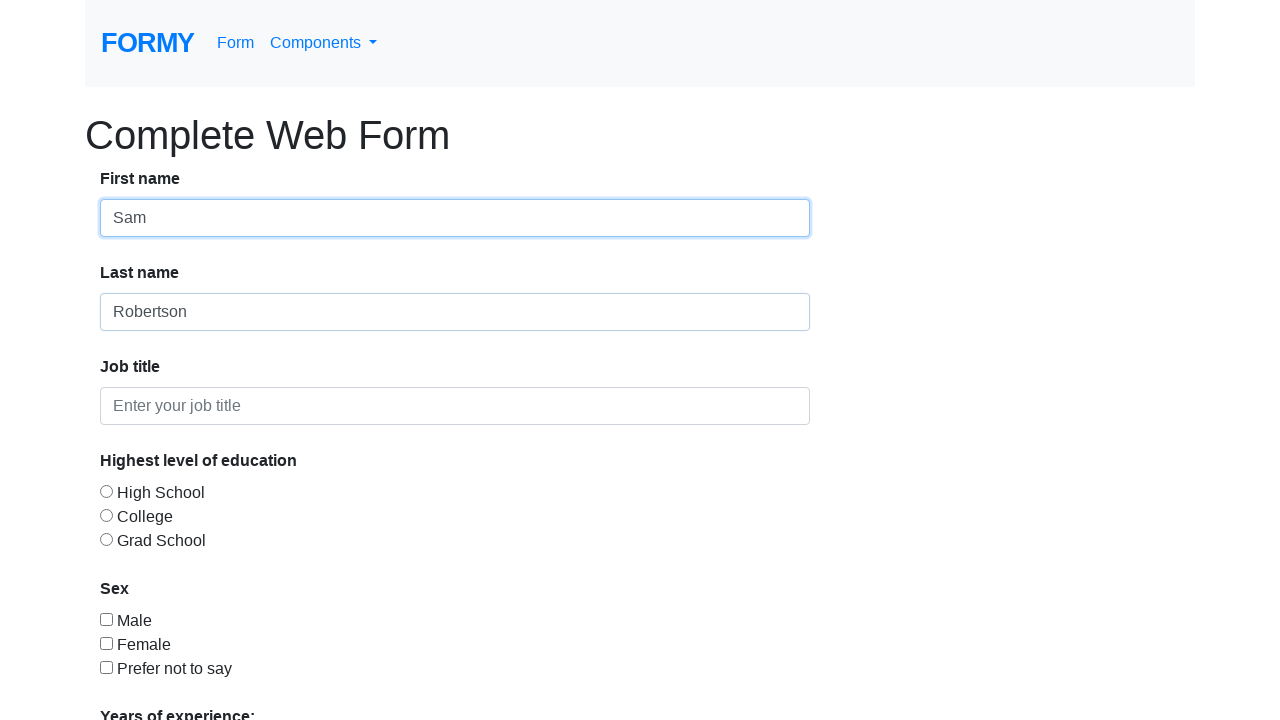

Filled job title field with 'Test Automation Engineer' on #job-title
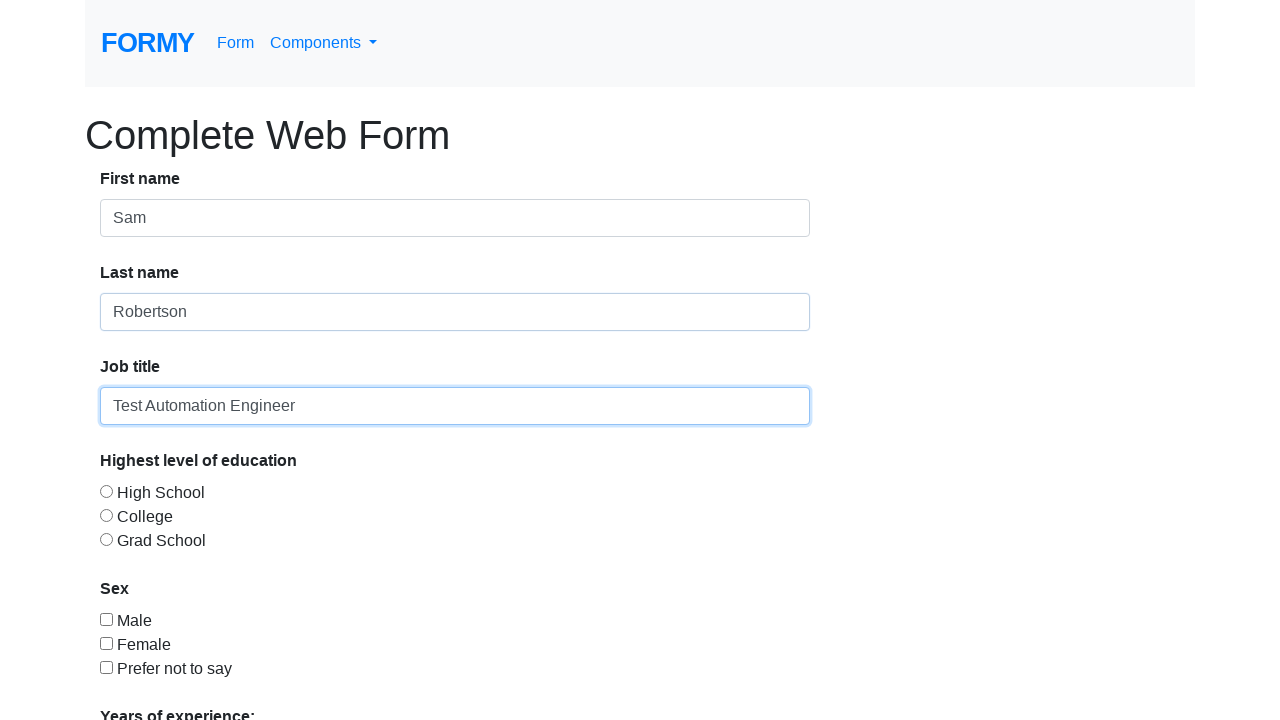

Selected college radio button at (106, 515) on #radio-button-2
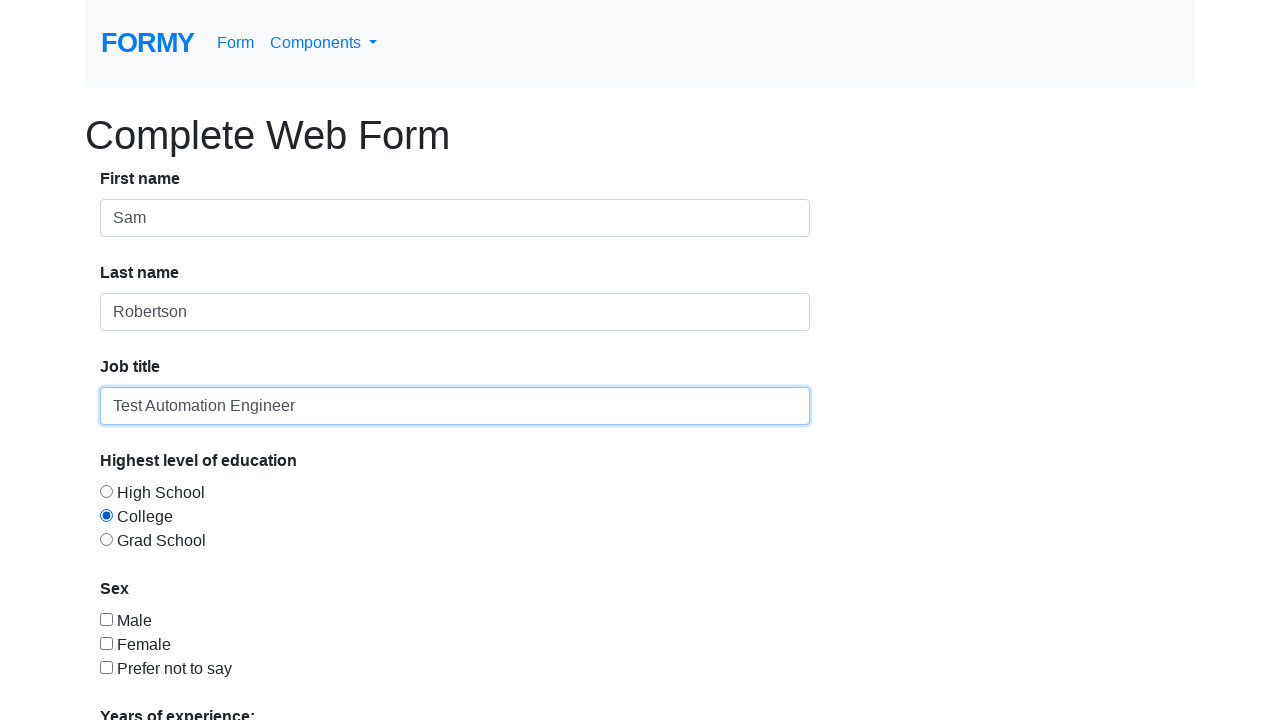

Checked male checkbox at (106, 619) on #checkbox-1
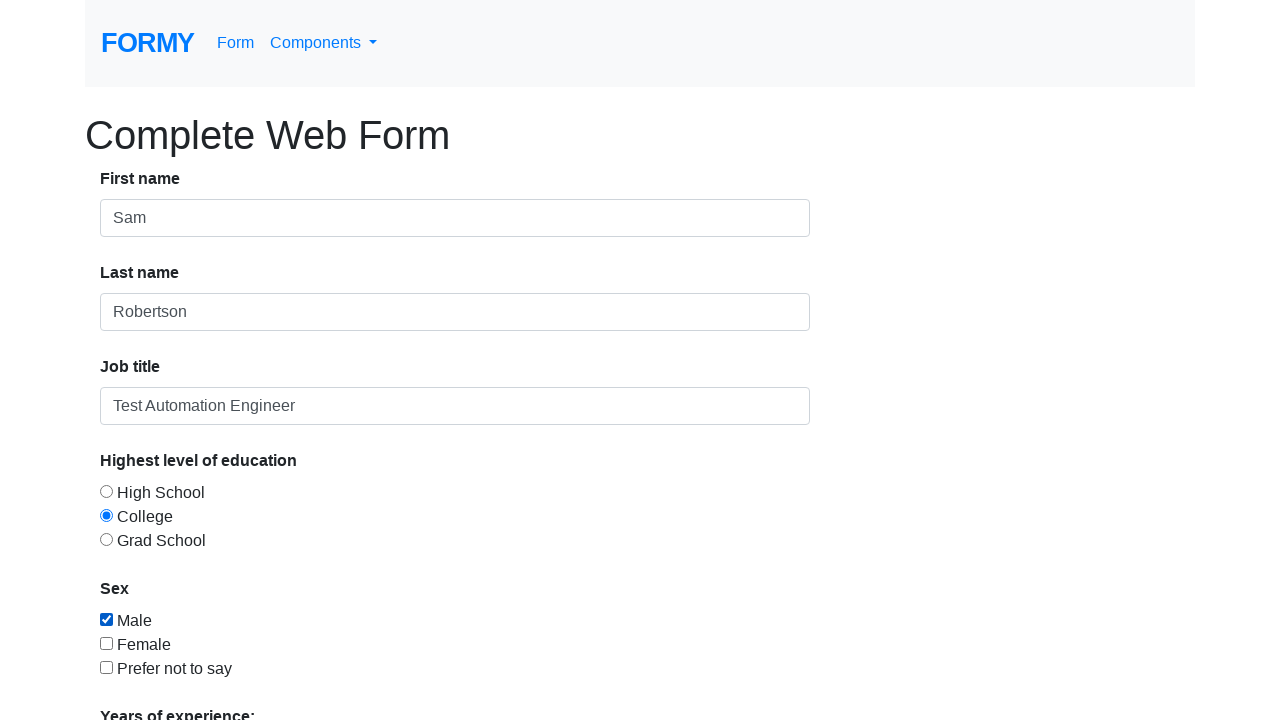

Selected '3' from years of experience dropdown on #select-menu
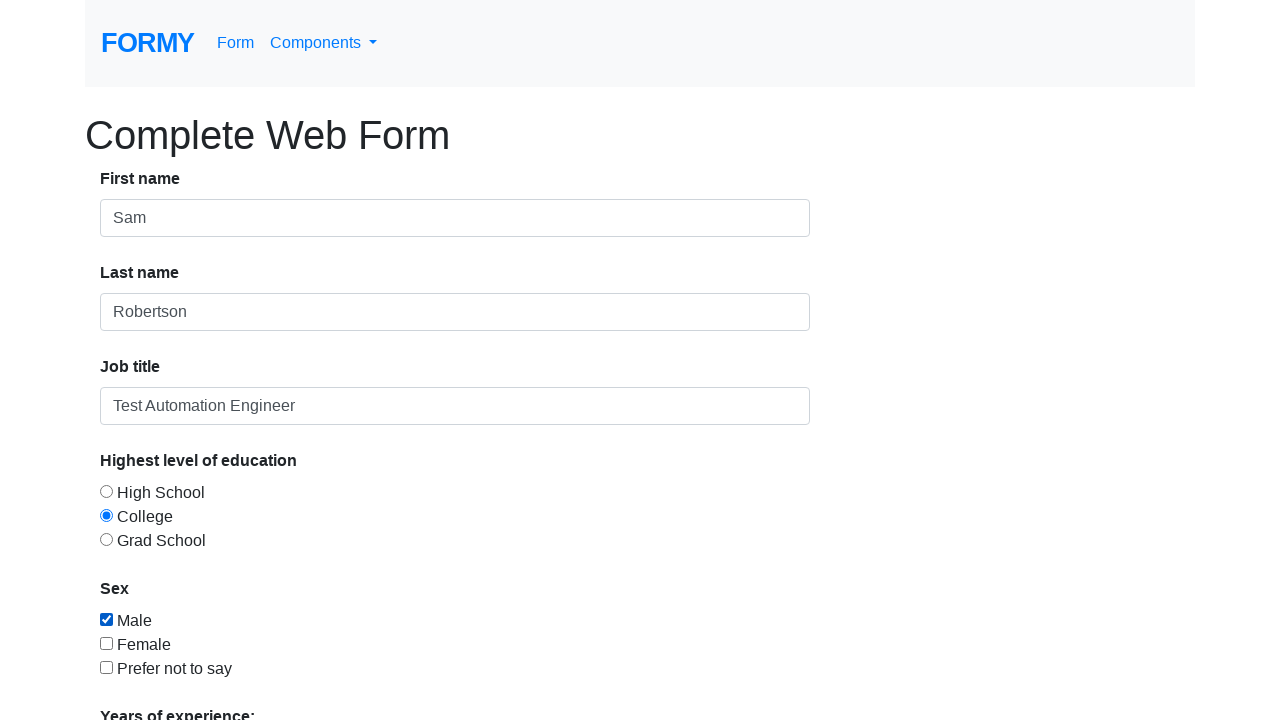

Opened datepicker at (270, 613) on #datepicker
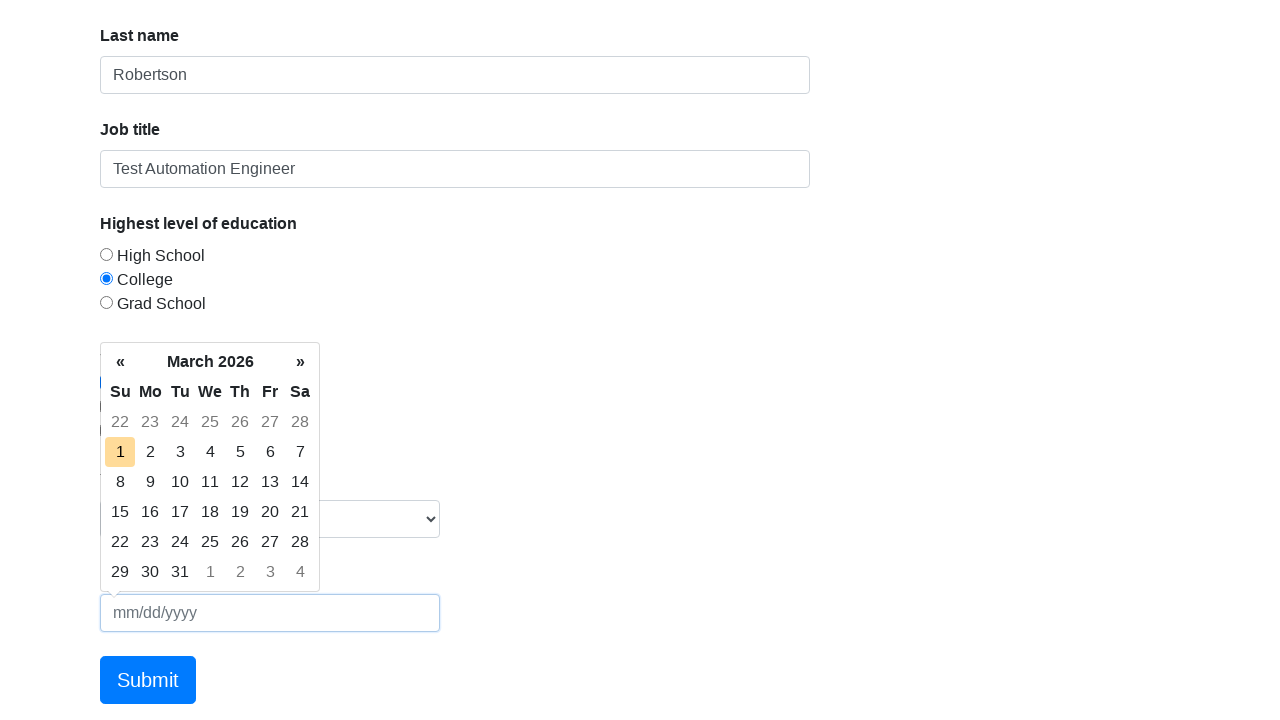

Selected 15th day from datepicker at (120, 512) on .datepicker td >> internal:has-text="15"i
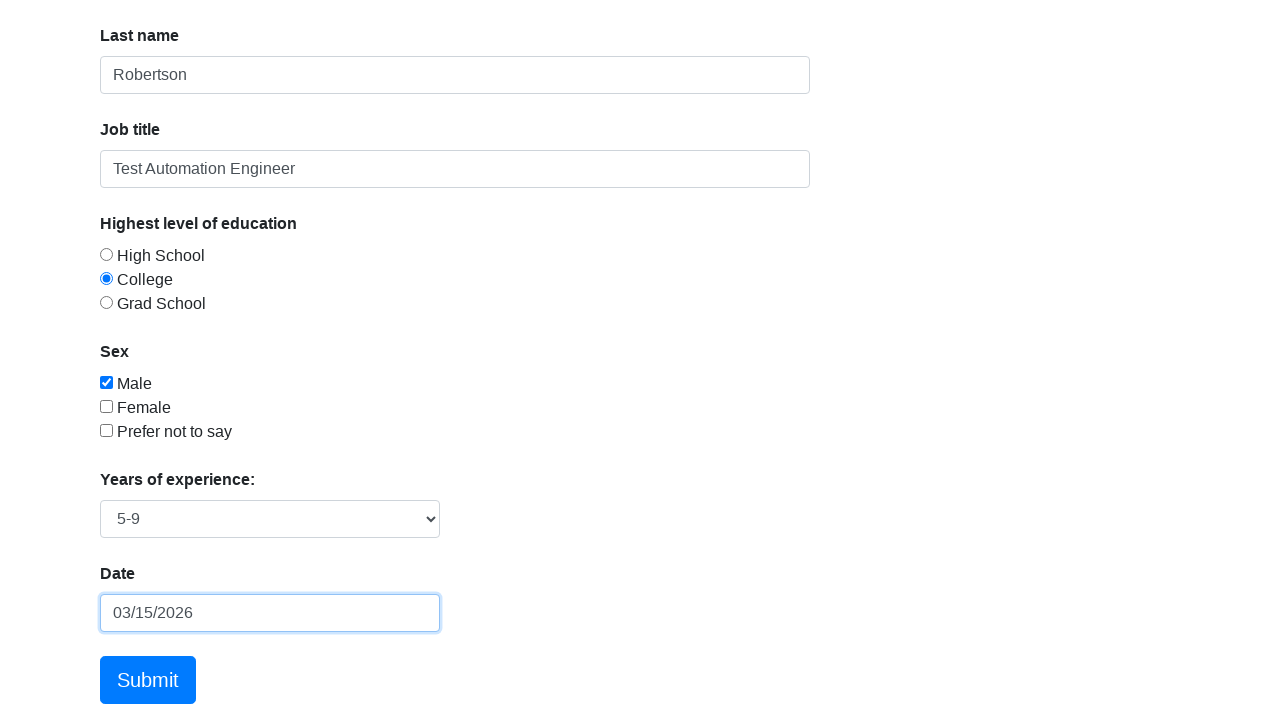

Clicked Submit button at (148, 680) on internal:text="Submit"i
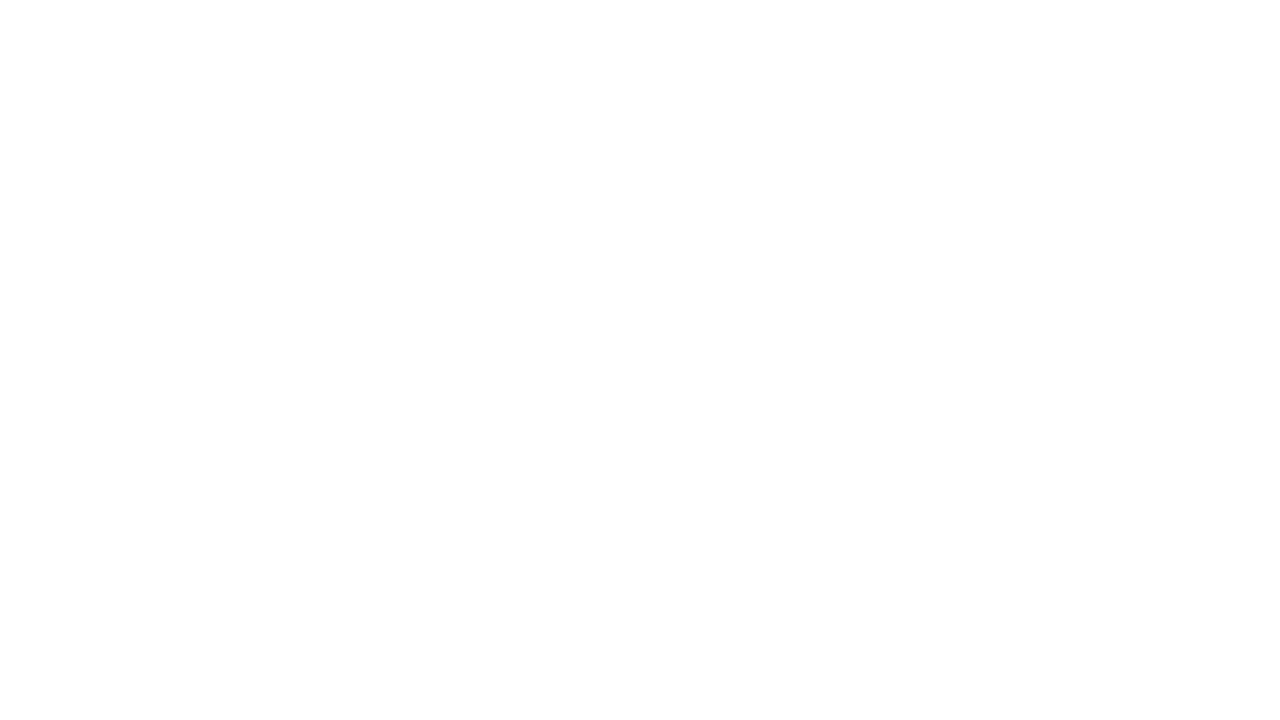

Located success alert message
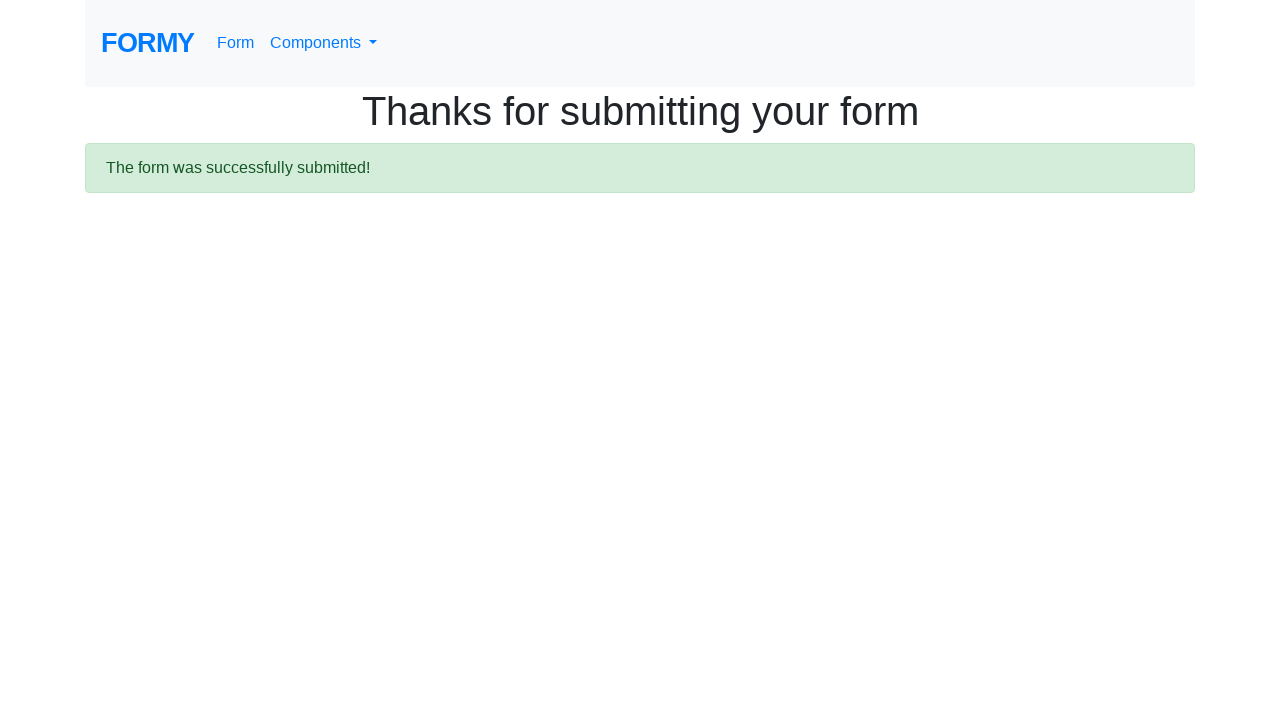

Verified success message 'The form was successfully submitted!' in alert
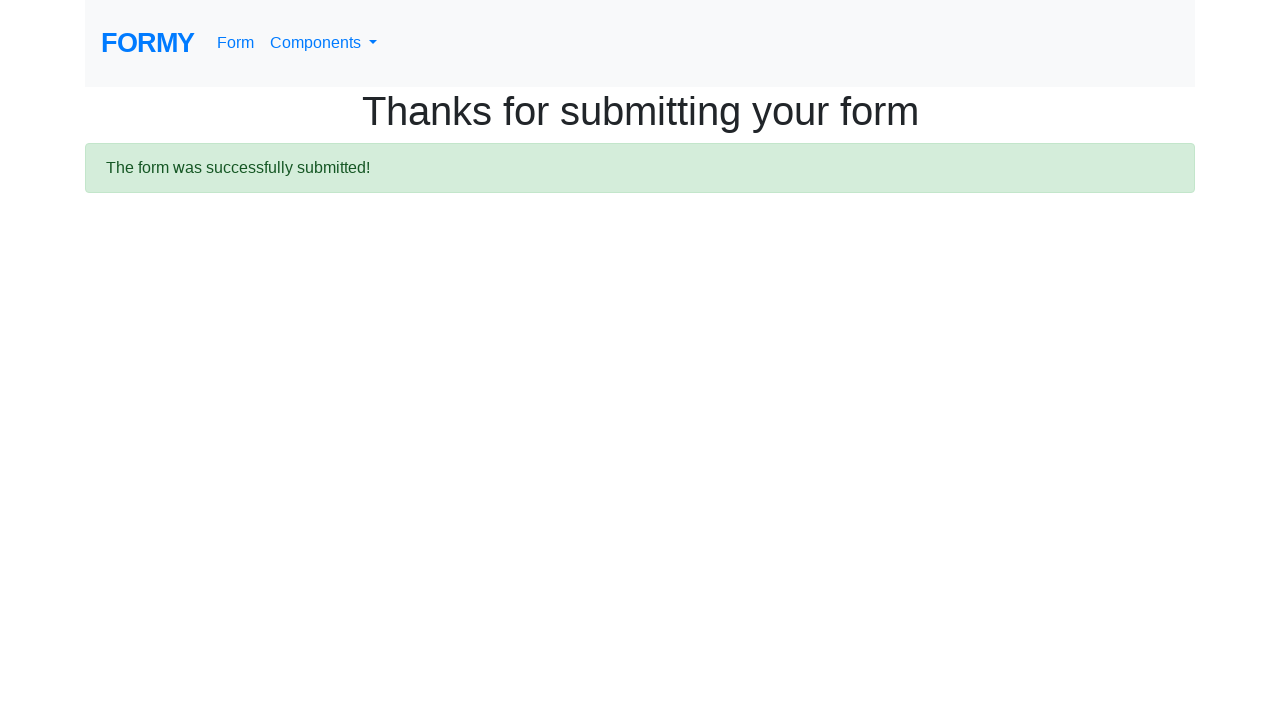

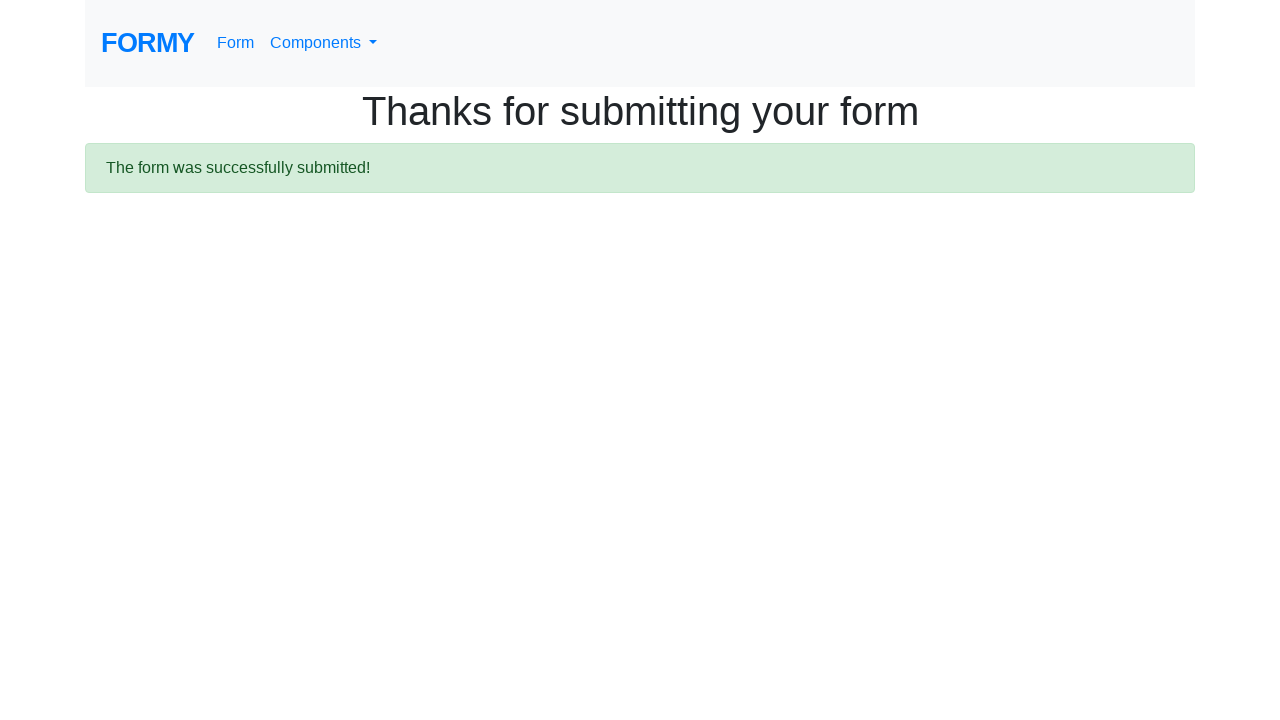